Navigates to a dropdown elements practice page and interacts with the IDE dropdown element

Starting URL: https://www.hyrtutorials.com/p/html-dropdown-elements-practice.html

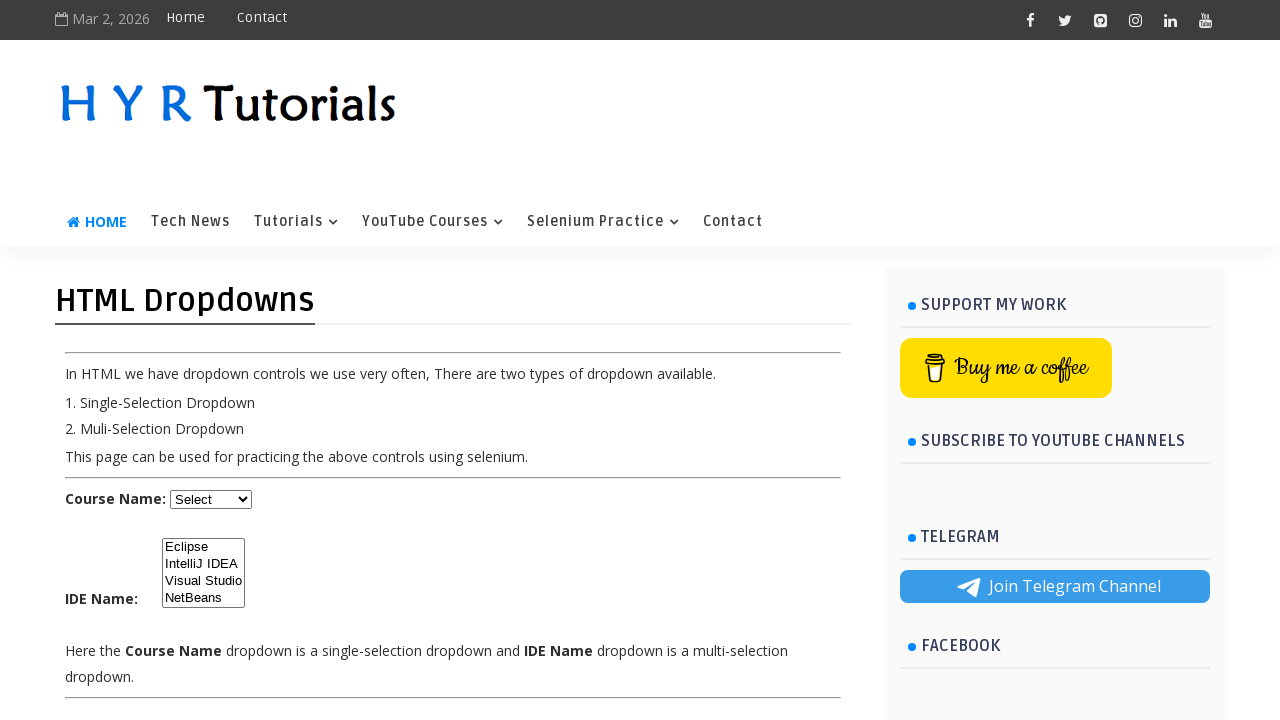

Waited for IDE dropdown element to be visible
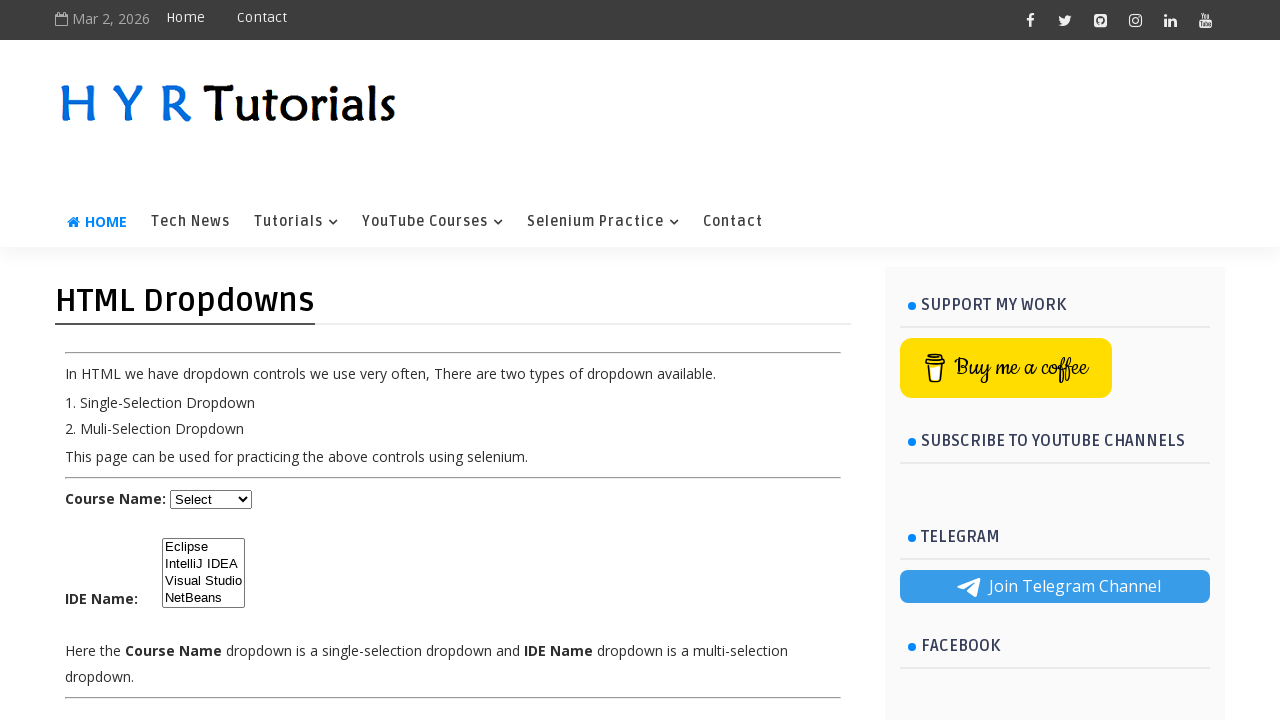

Located the IDE dropdown element
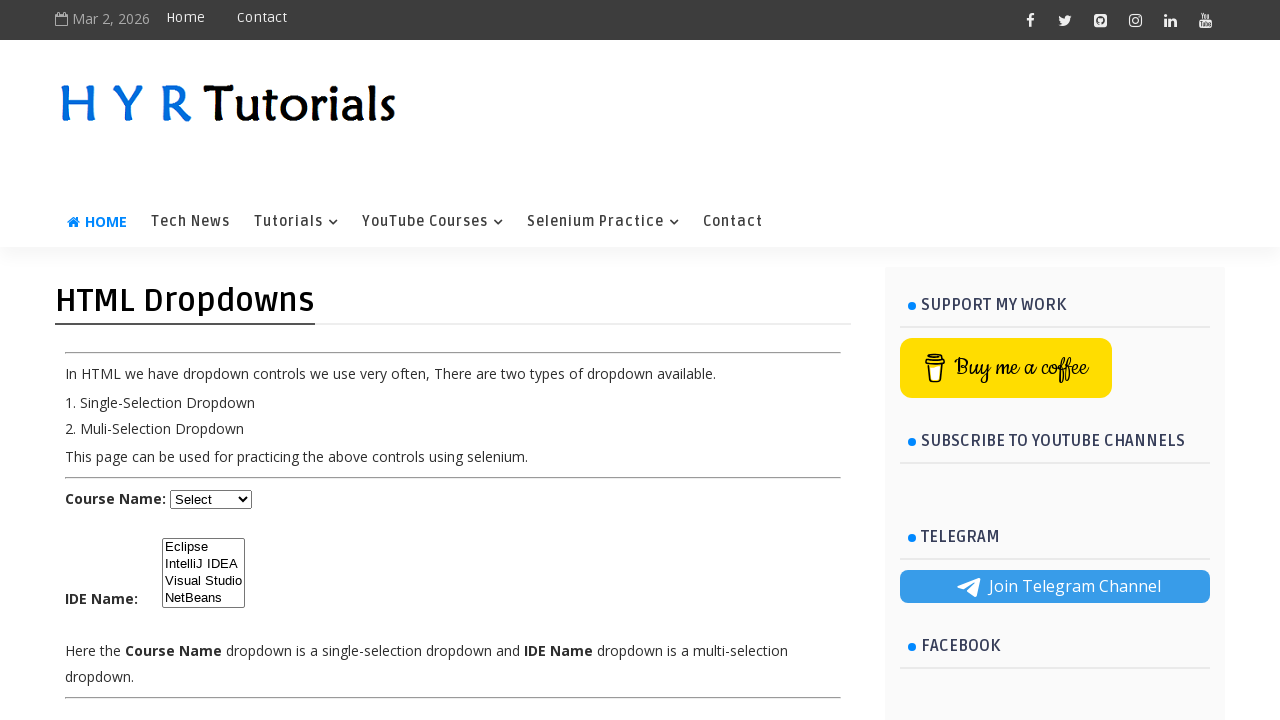

Clicked on the IDE dropdown to open it at (204, 573) on select#ide
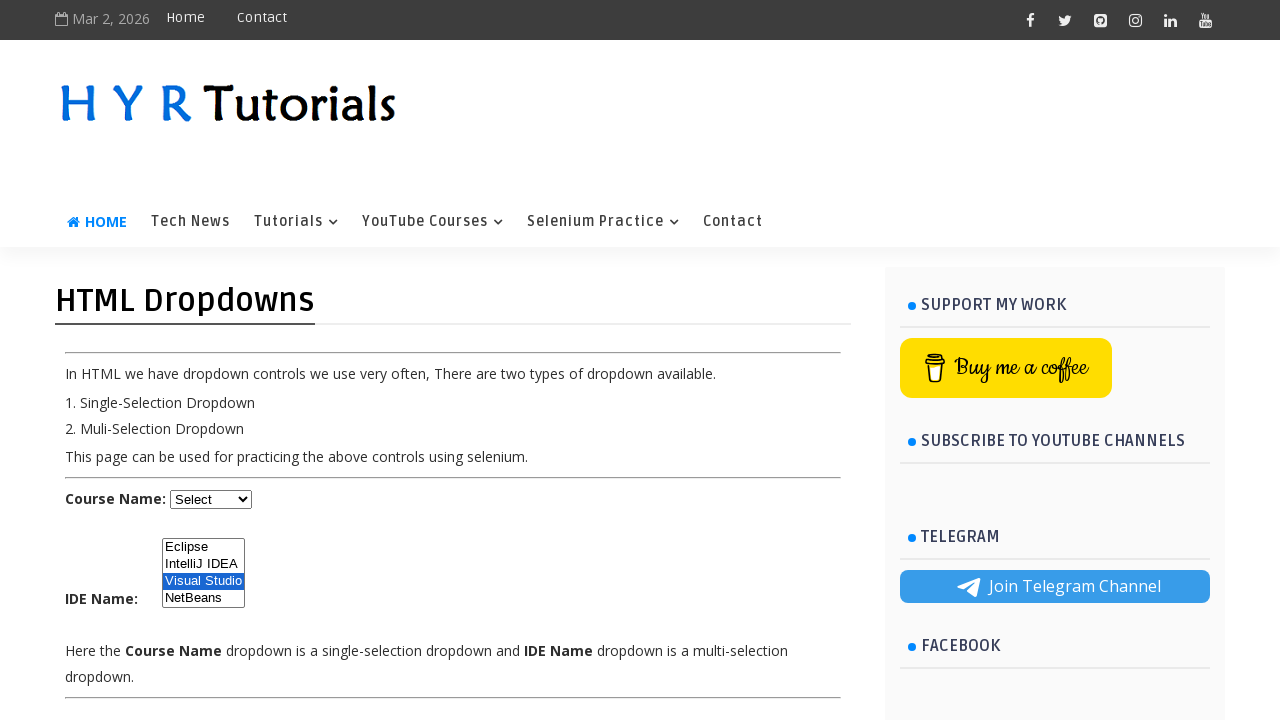

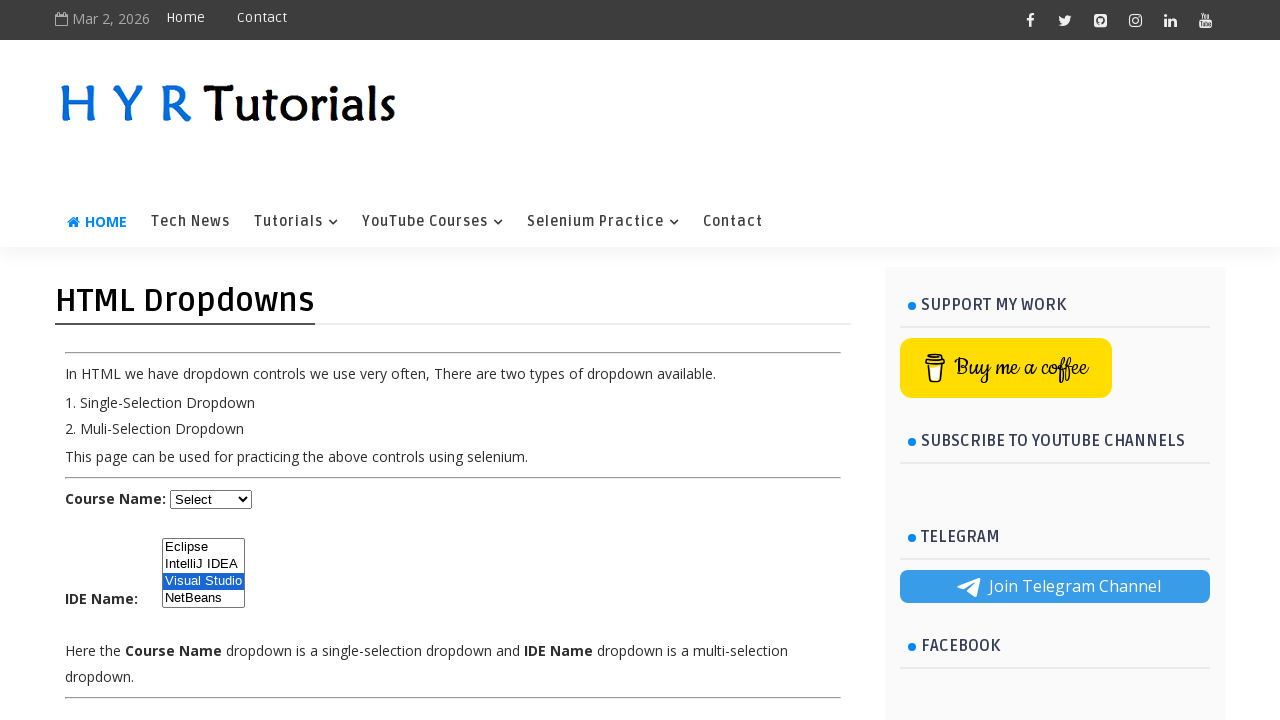